Navigates to a personal website and verifies that the navbar brand element contains the expected text "Mon site"

Starting URL: https://theofal.github.io

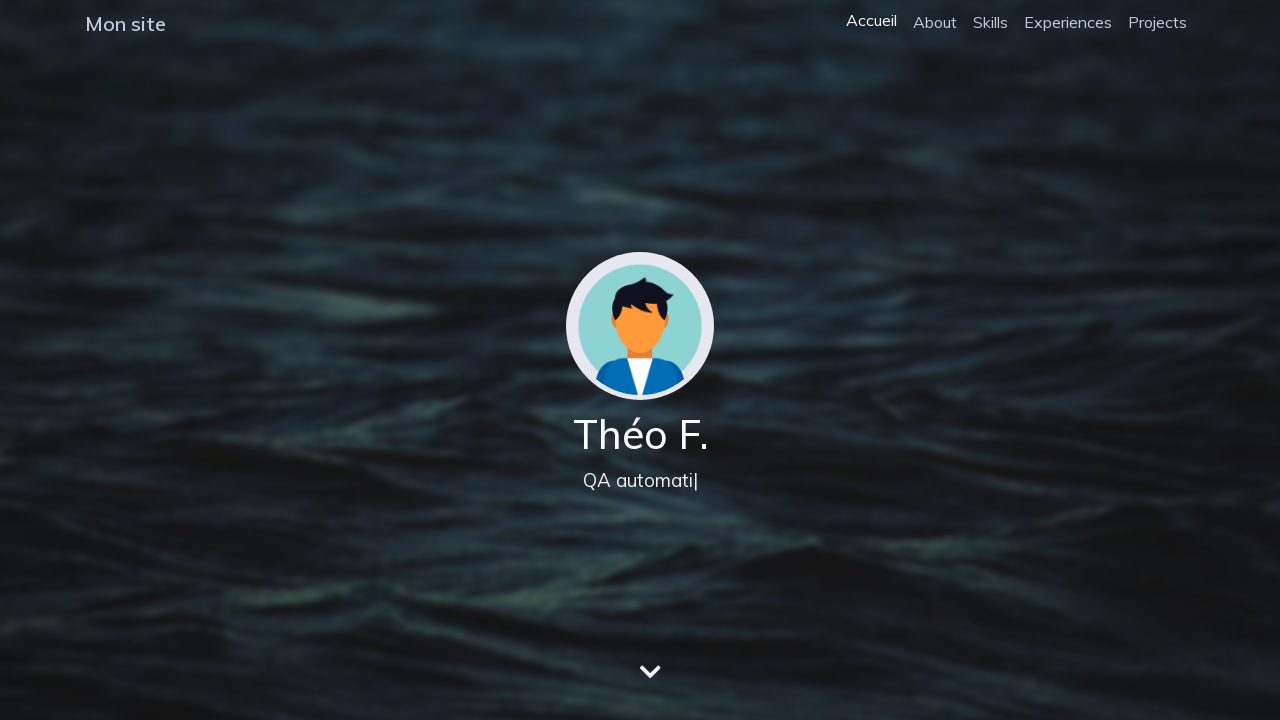

Navigated to https://theofal.github.io
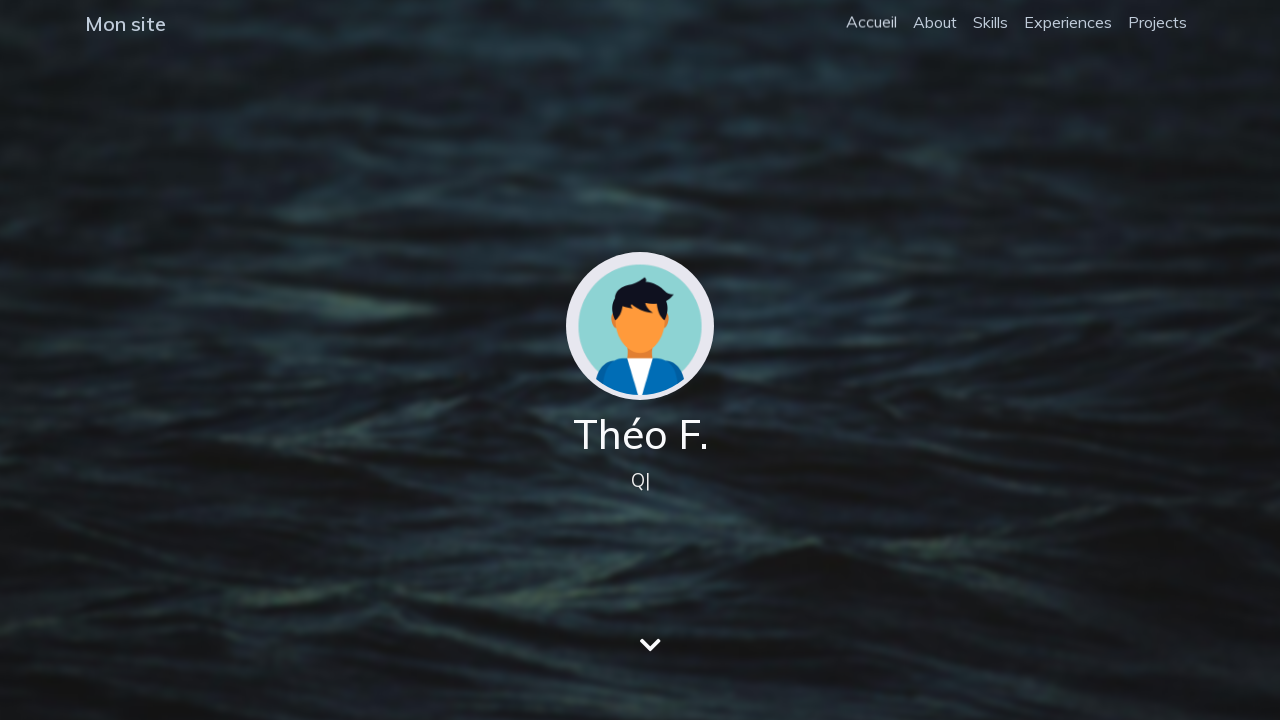

Navbar brand element loaded and is visible
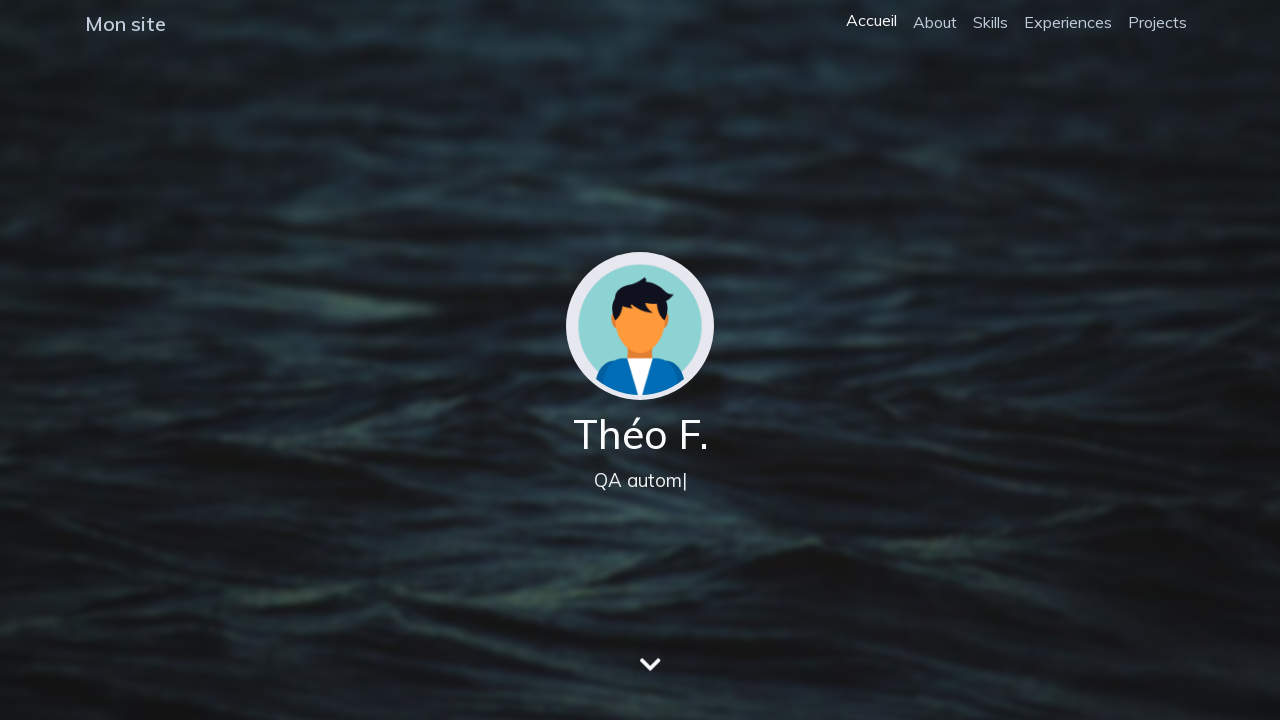

Verified navbar brand contains expected text 'Mon site'
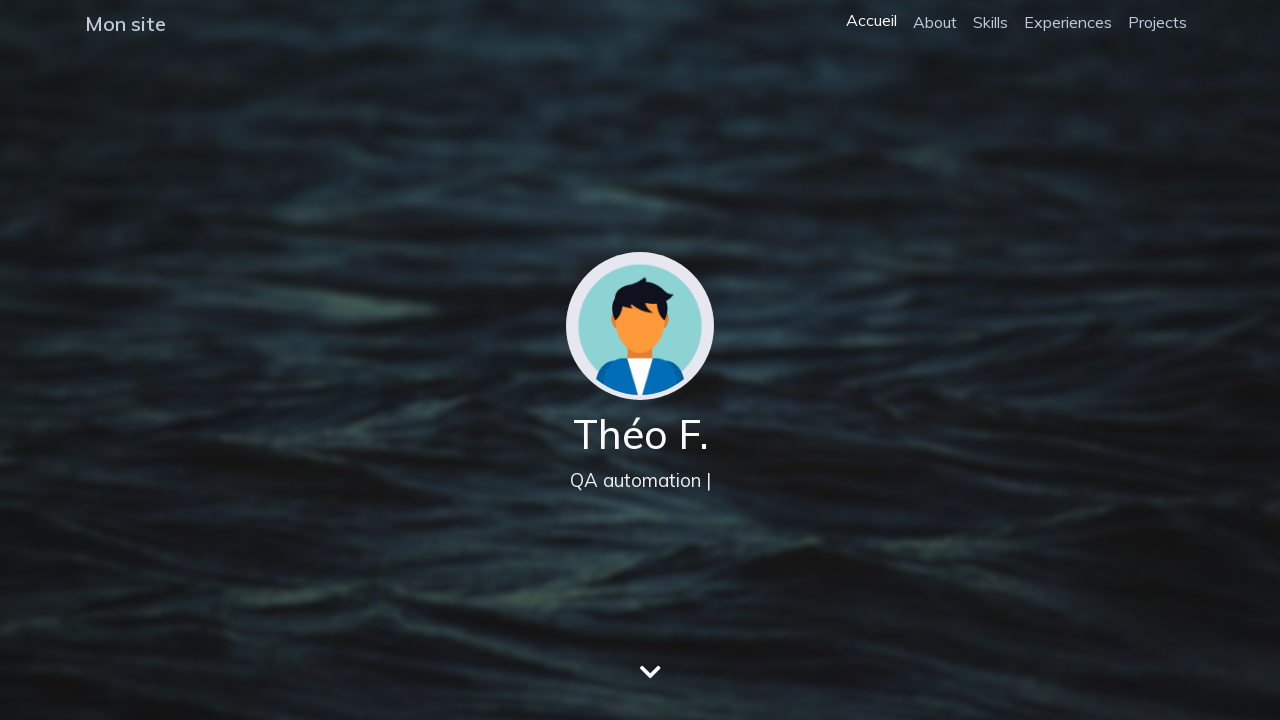

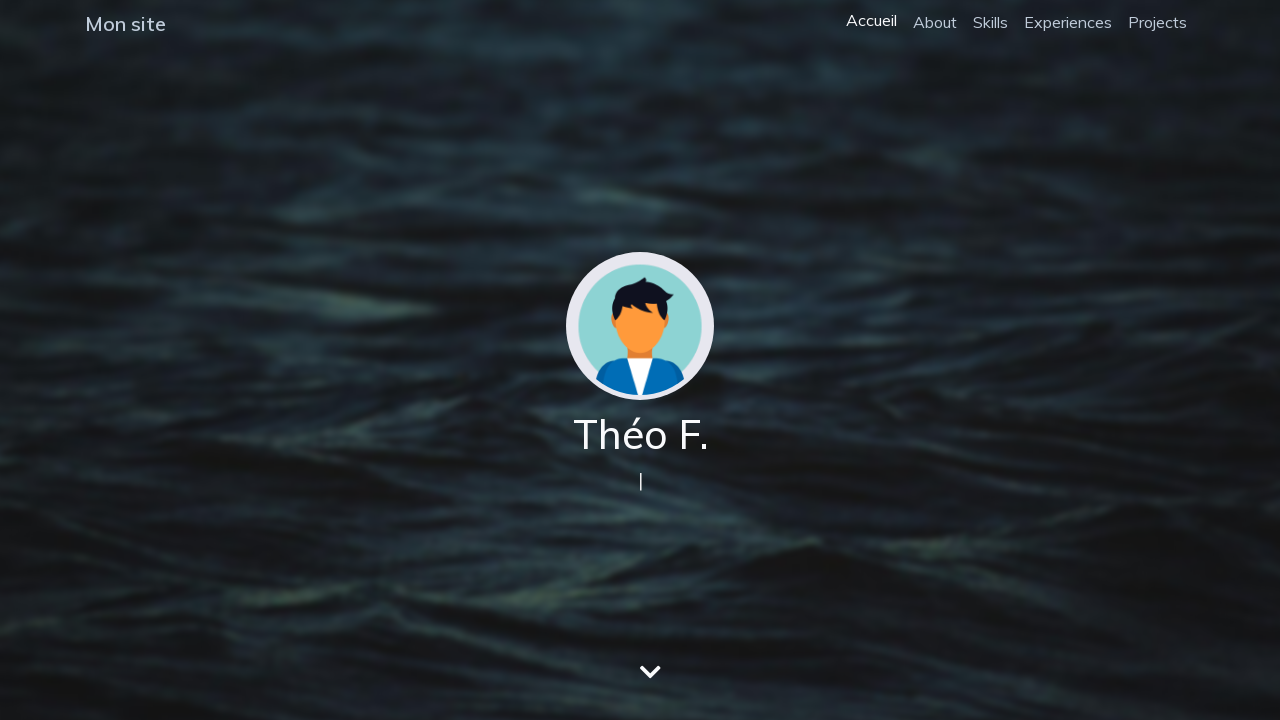